Tests dropdown selection functionality by selecting a day of the week and verifying the selected value is displayed correctly

Starting URL: https://www.lambdatest.com/selenium-playground/select-dropdown-demo

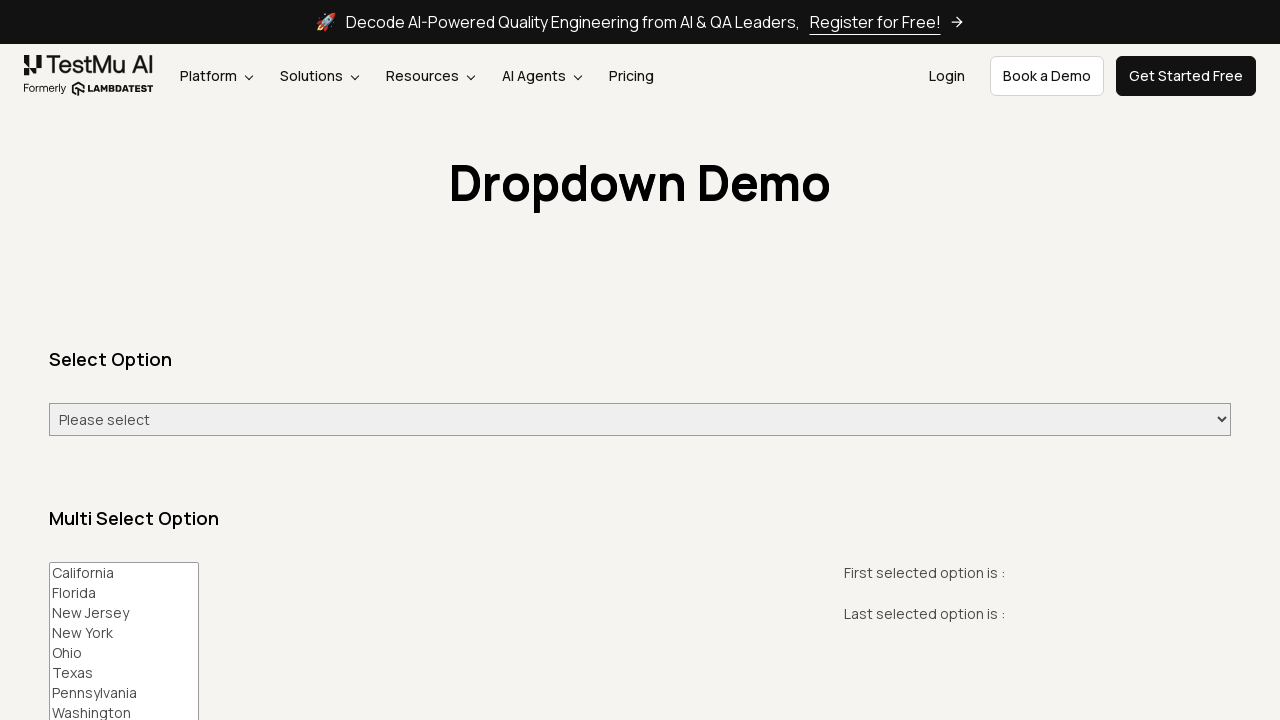

Waited for dropdown selector to be present
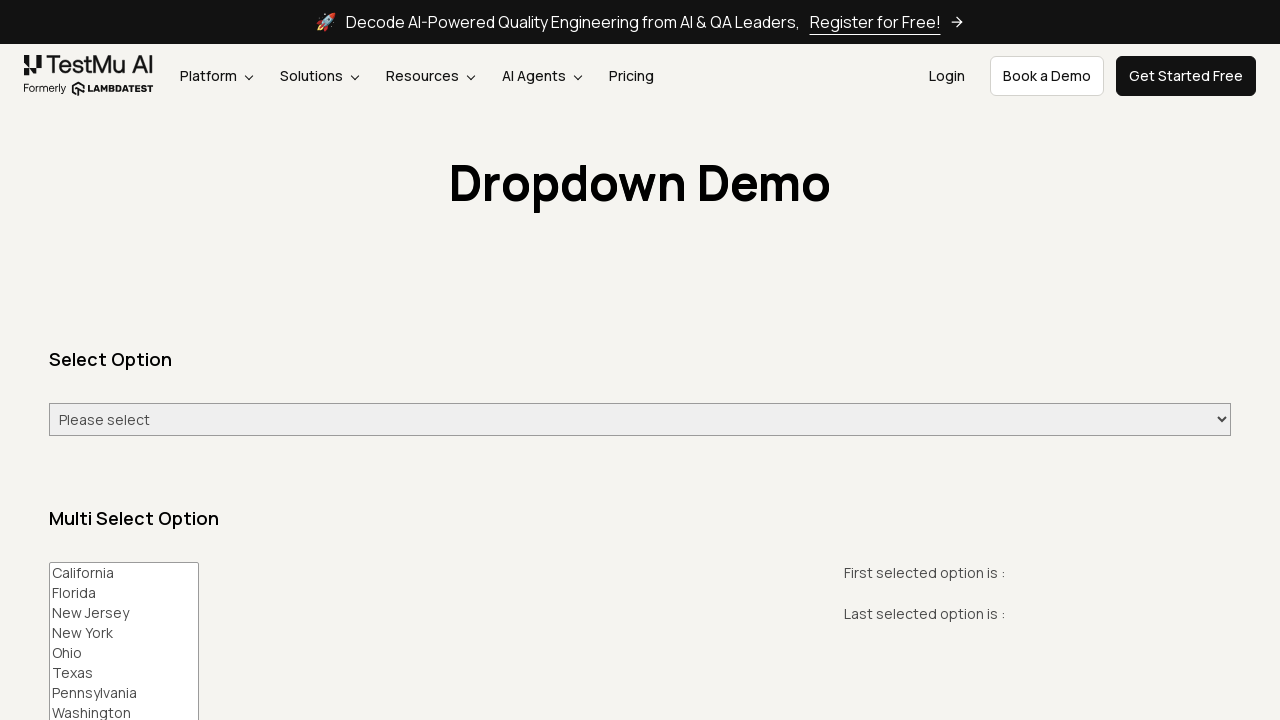

Selected 'Sunday' from the dropdown on #select-demo
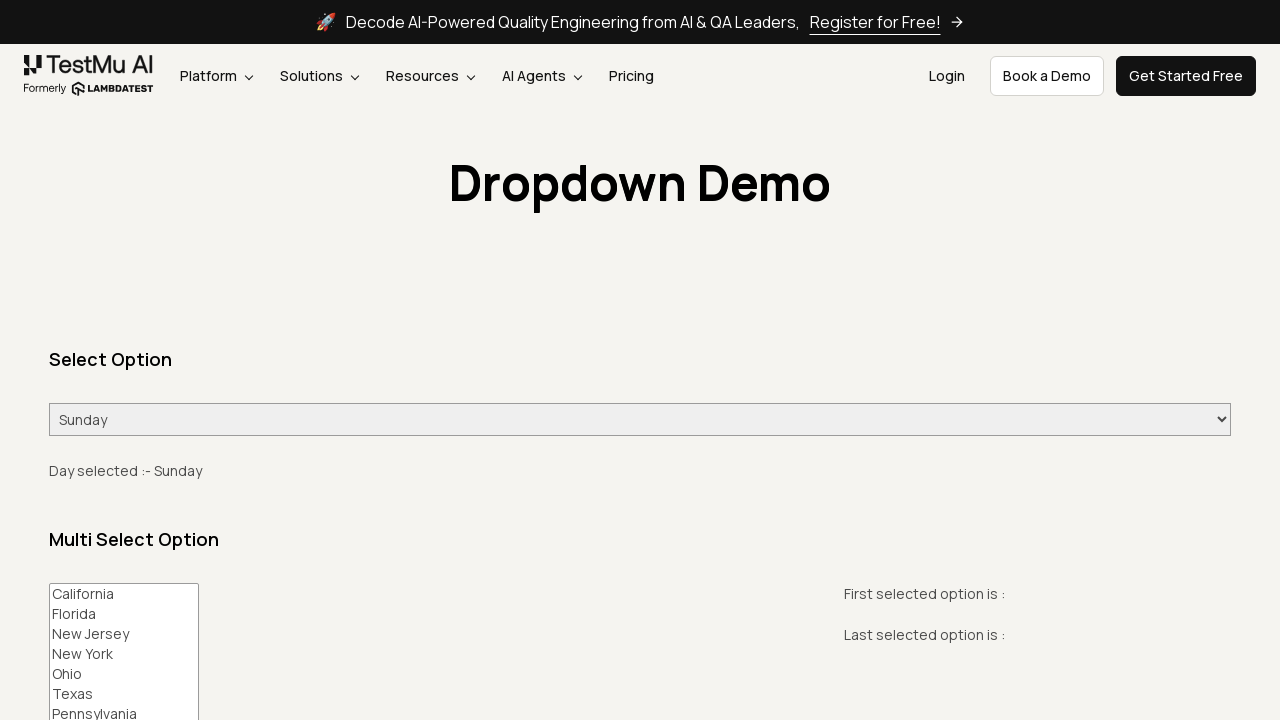

Located the selected value element
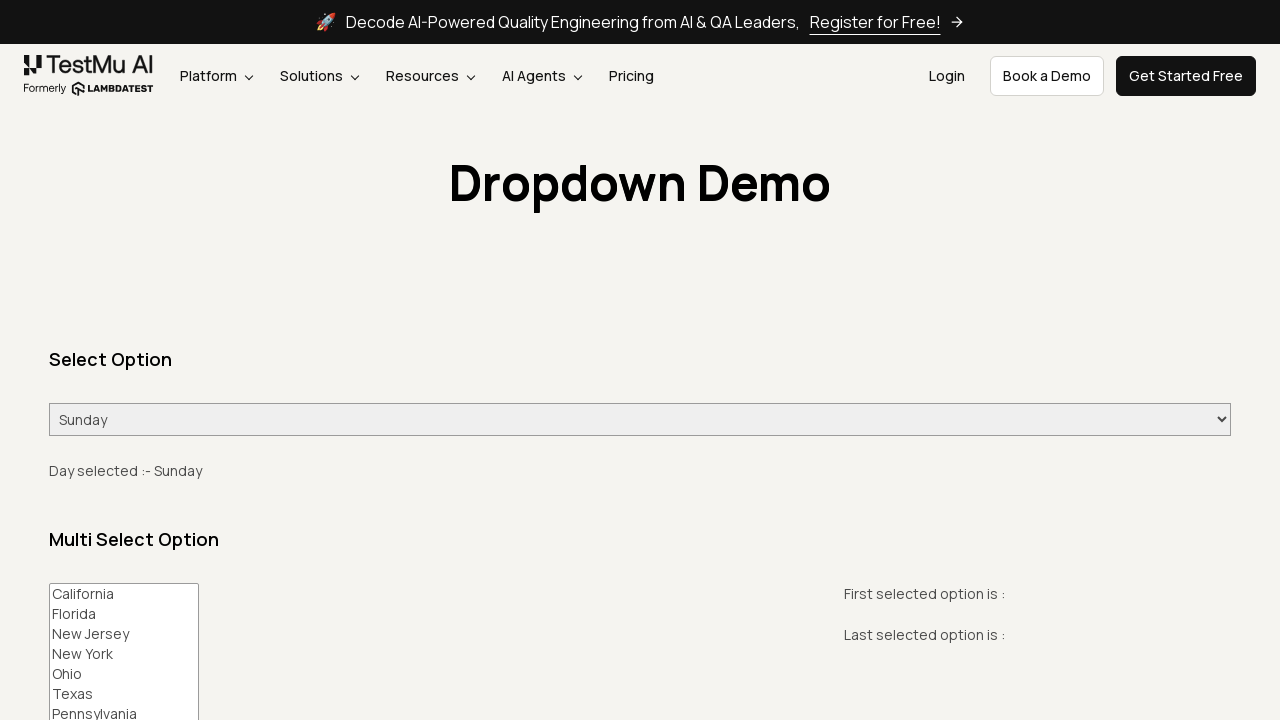

Verified that 'Sunday' is displayed in the selected value
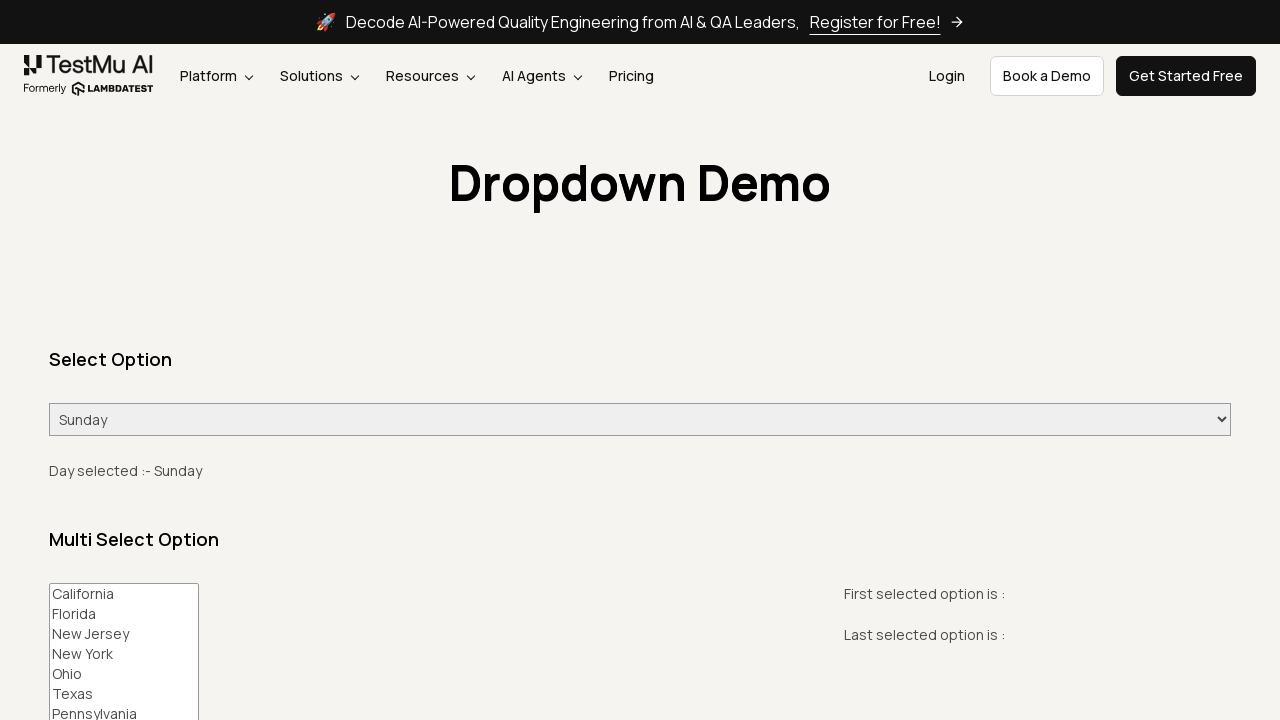

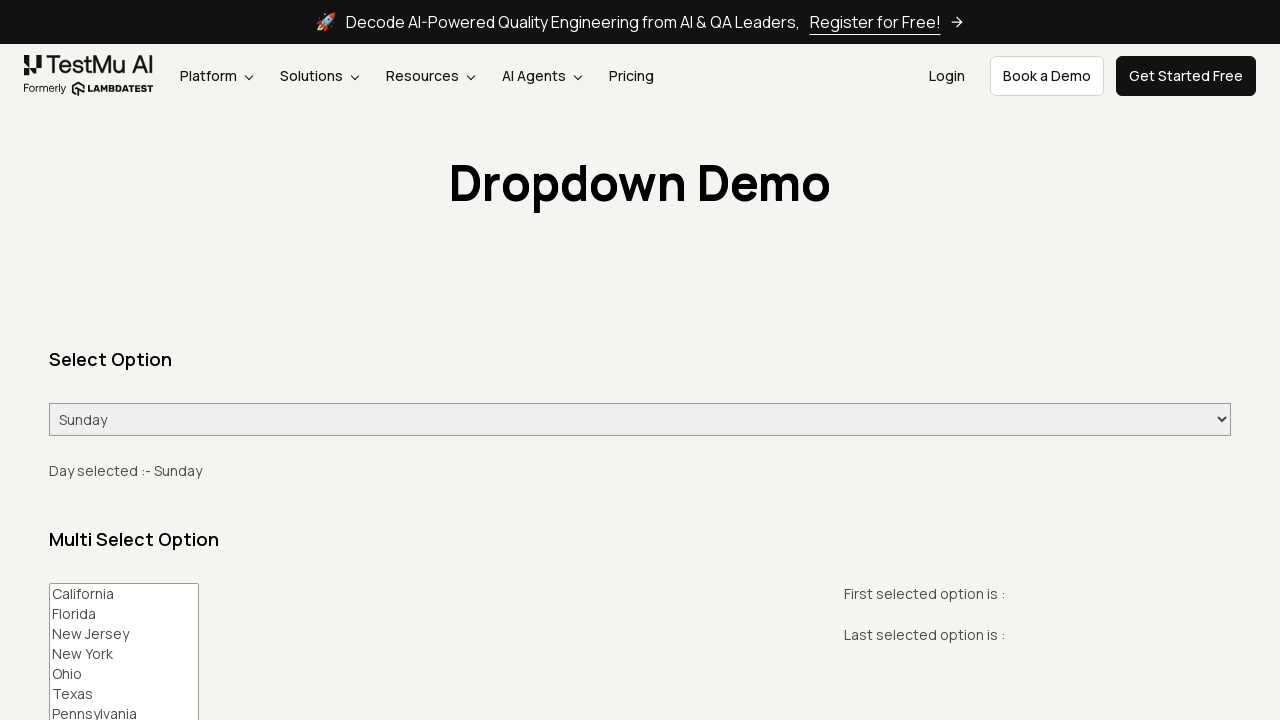